Tests input form validation and submission by filling out a complete form with various field types and verifying success message

Starting URL: https://www.lambdatest.com/selenium-playground/

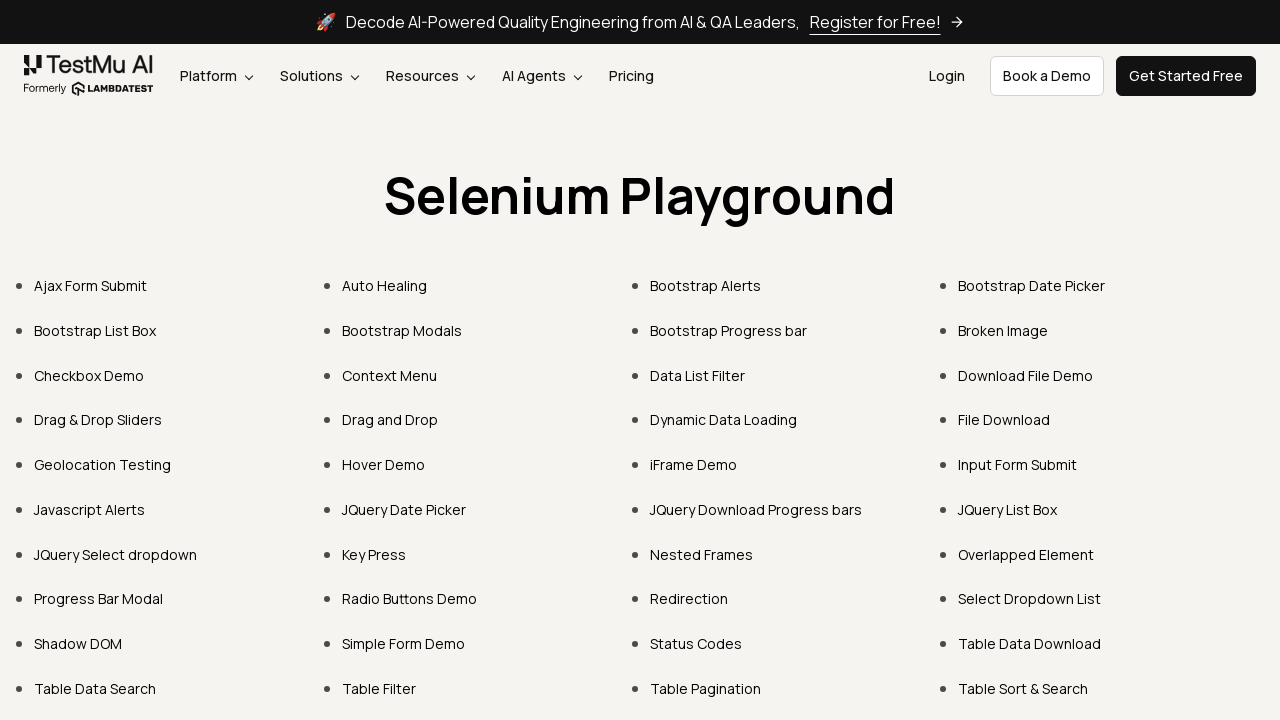

Clicked on 'Input Form Submit' link at (1018, 464) on text=Input Form Submit
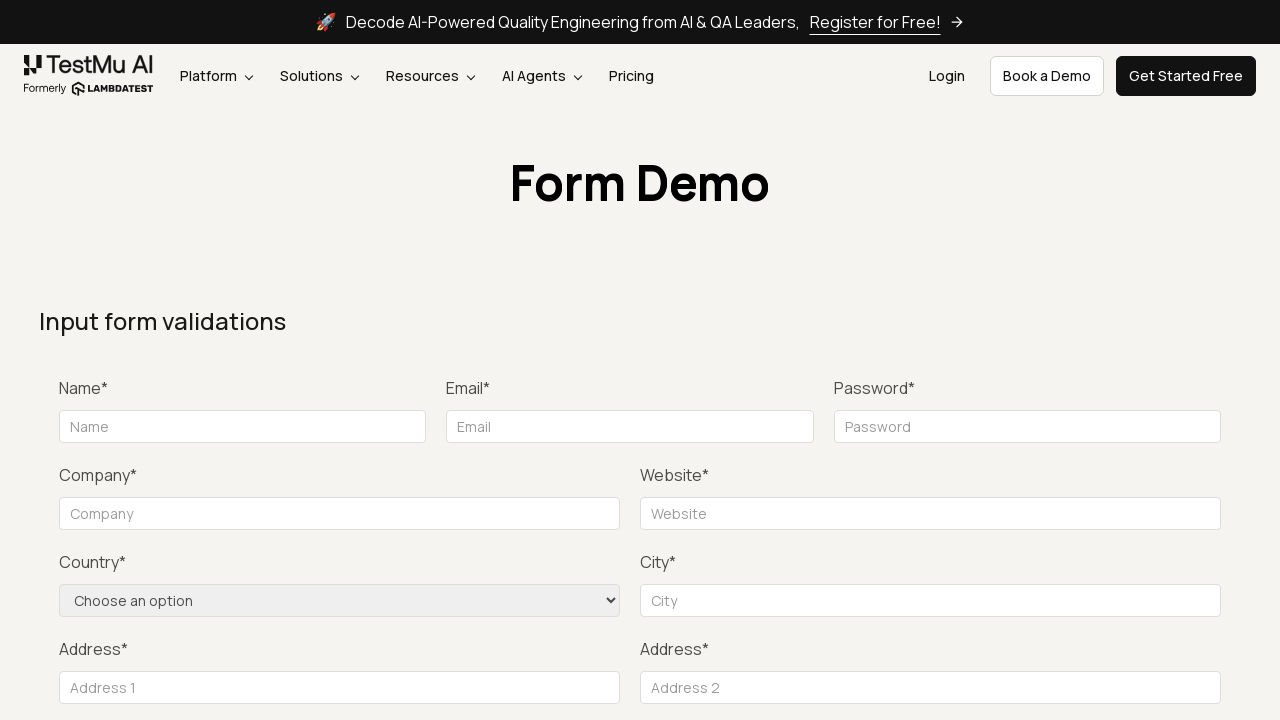

Clicked submit button without filling form to trigger validation at (1131, 360) on (//button[@type="submit"])[2]
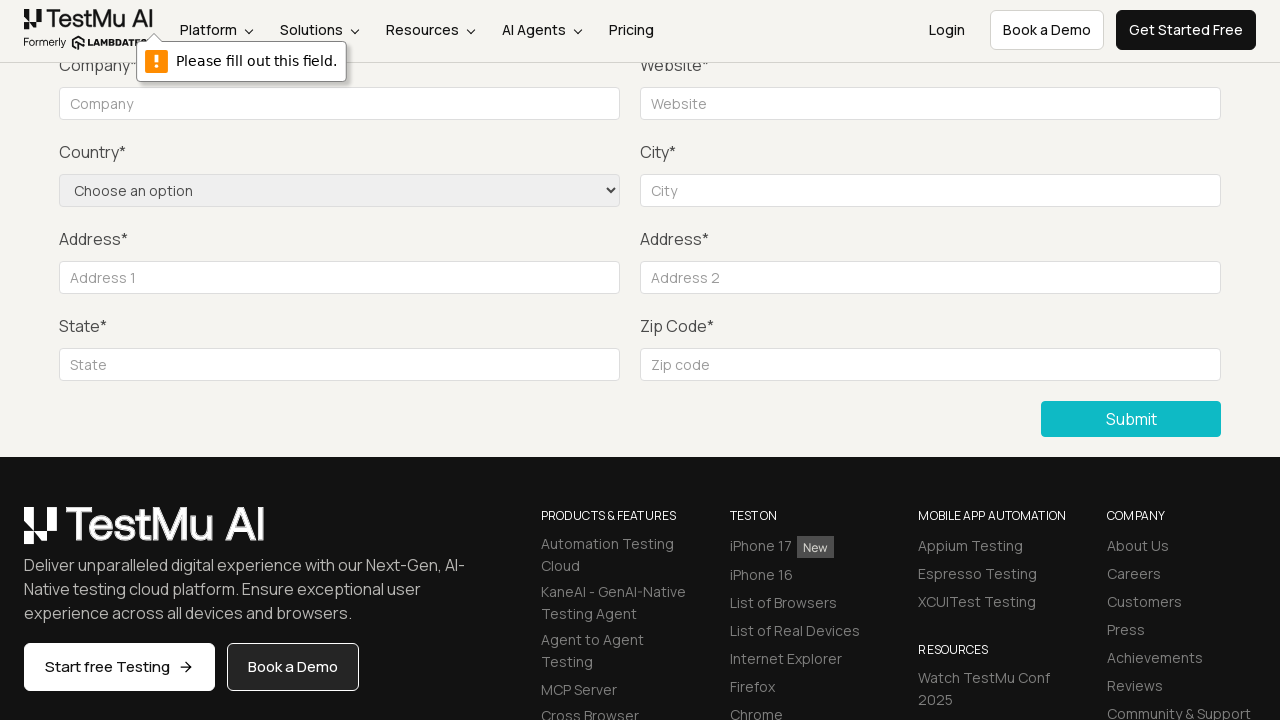

Filled name field with 'John Doe' on input[name="name"]
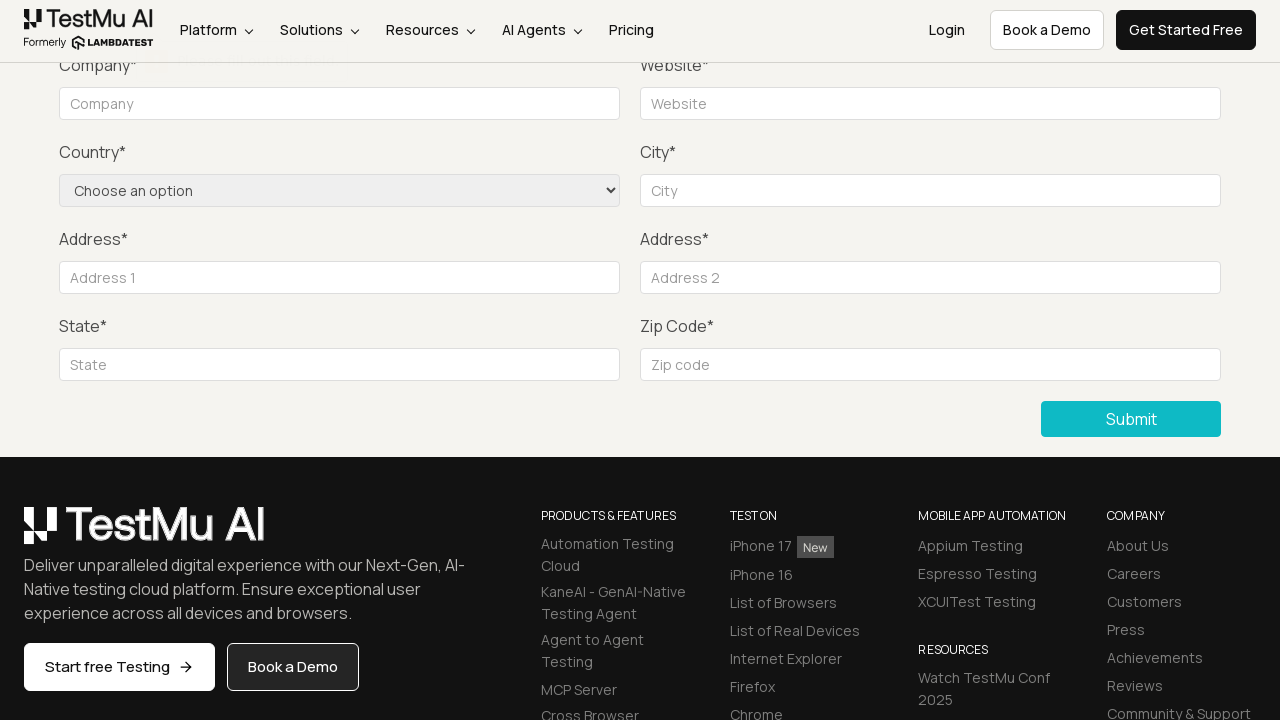

Filled email field with 'john.doe@example.com' on #inputEmail4
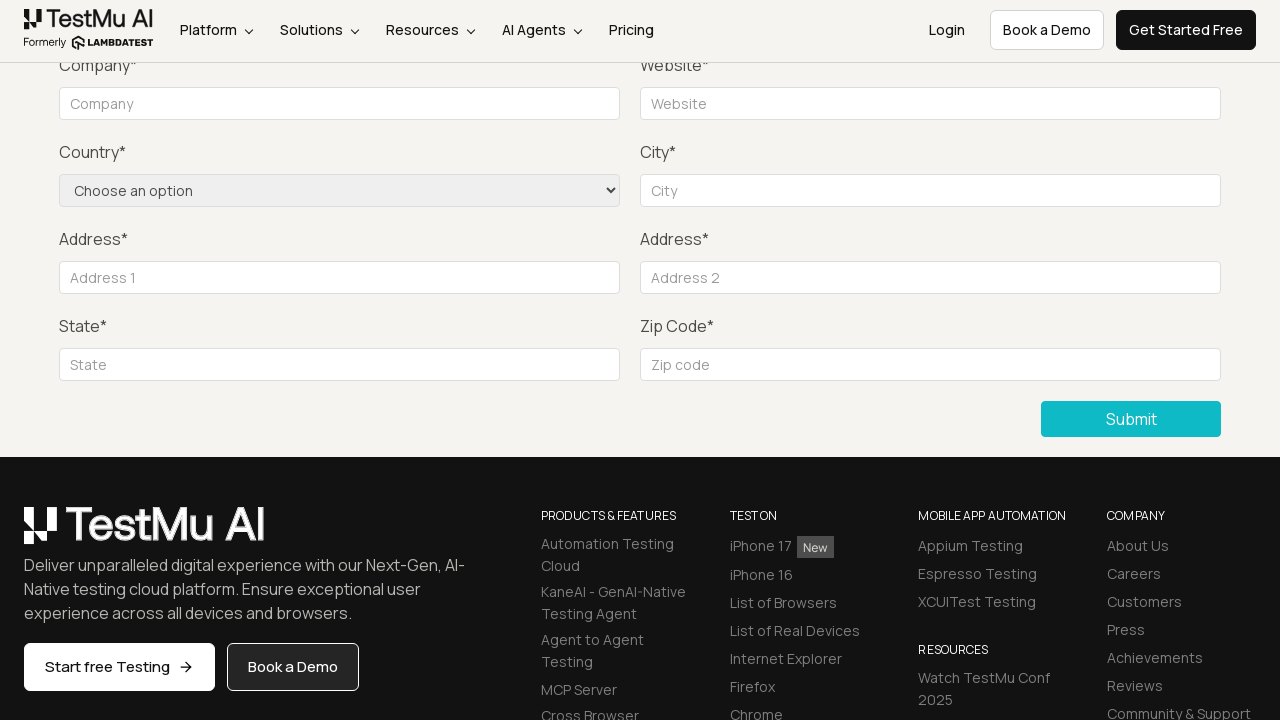

Filled password field with 'password123' on input[name="password"]
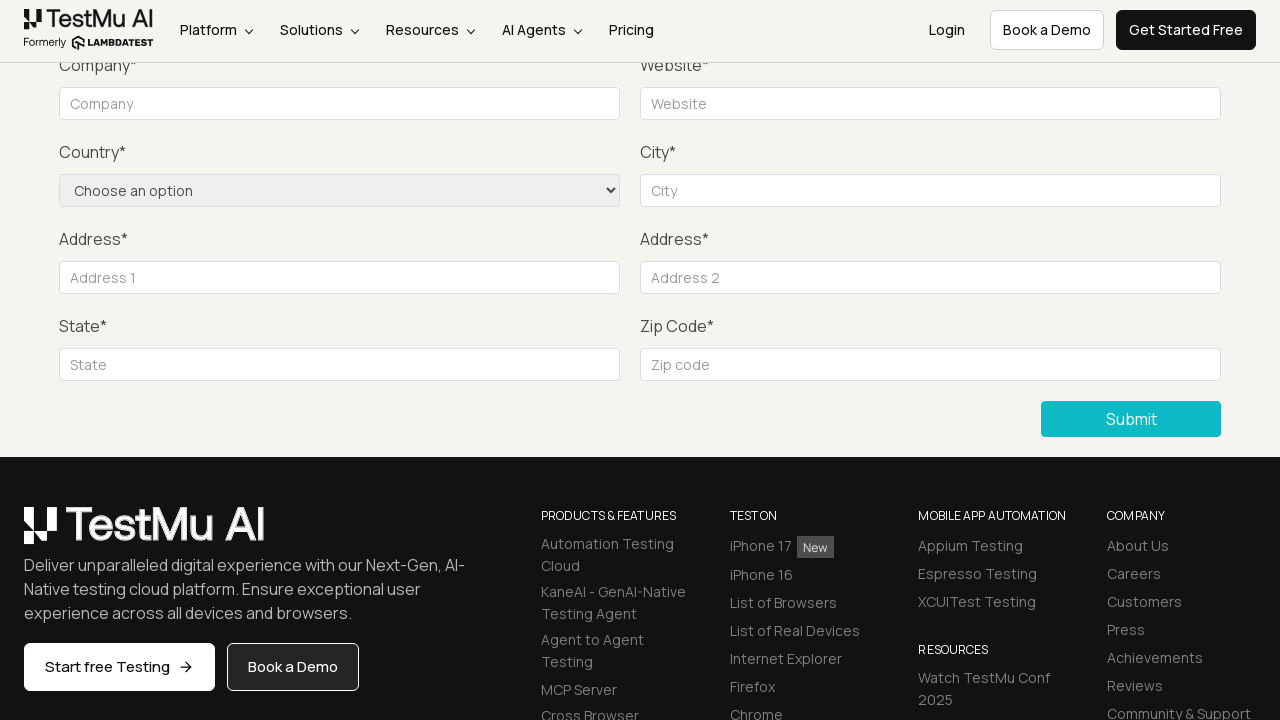

Filled company field with 'Example Inc.' on input[name="company"]
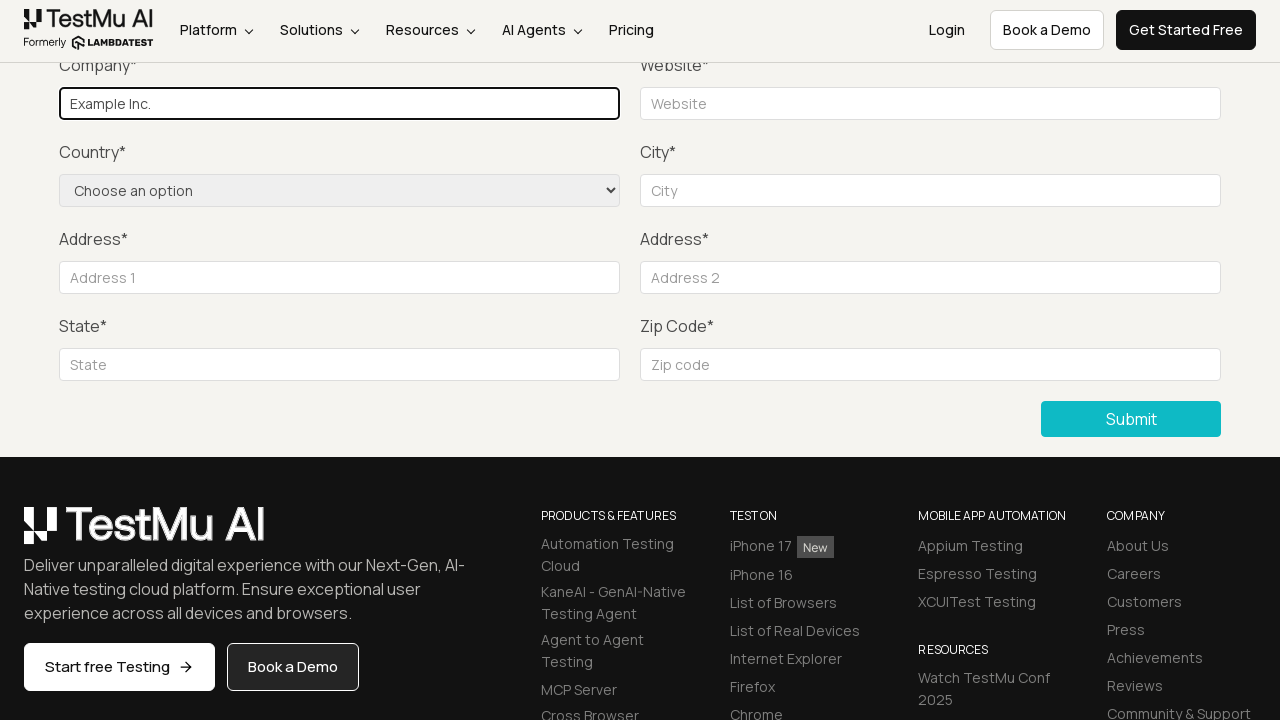

Filled website field with 'https://example.com' on input[name="website"]
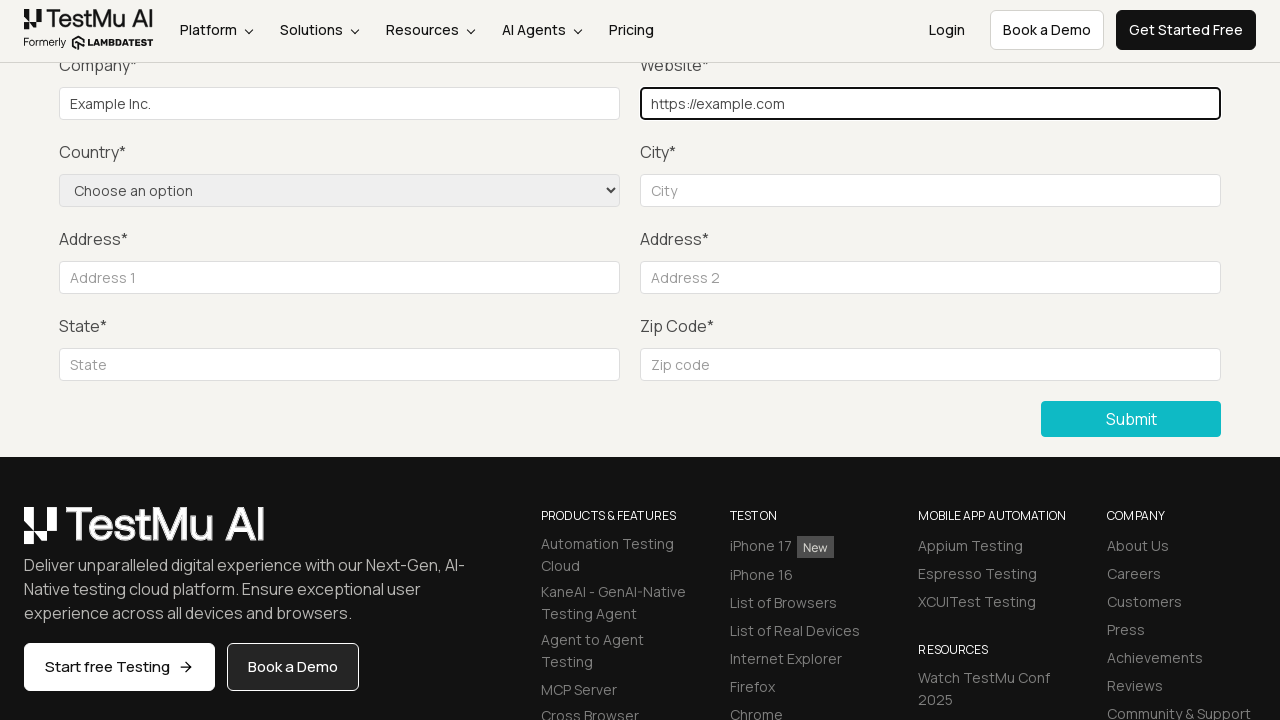

Filled city field with 'New York' on input[name="city"]
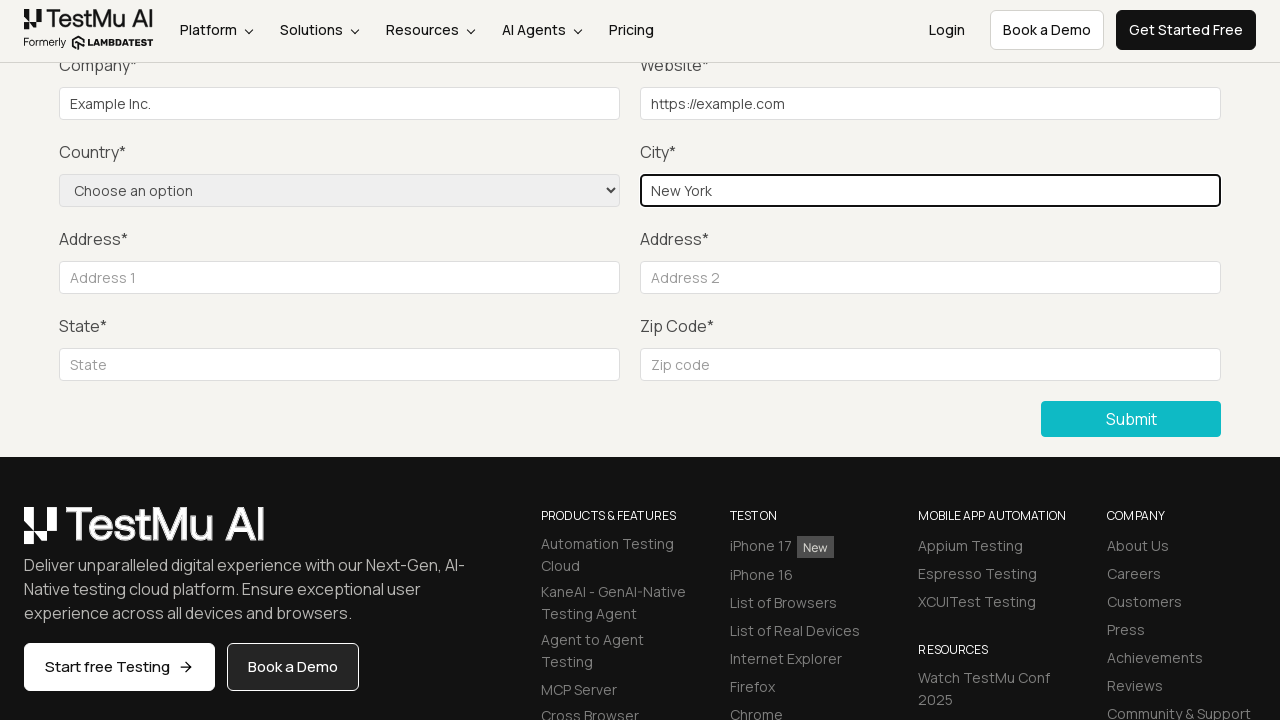

Filled address line 1 with '123 Main St' on input[name="address_line1"]
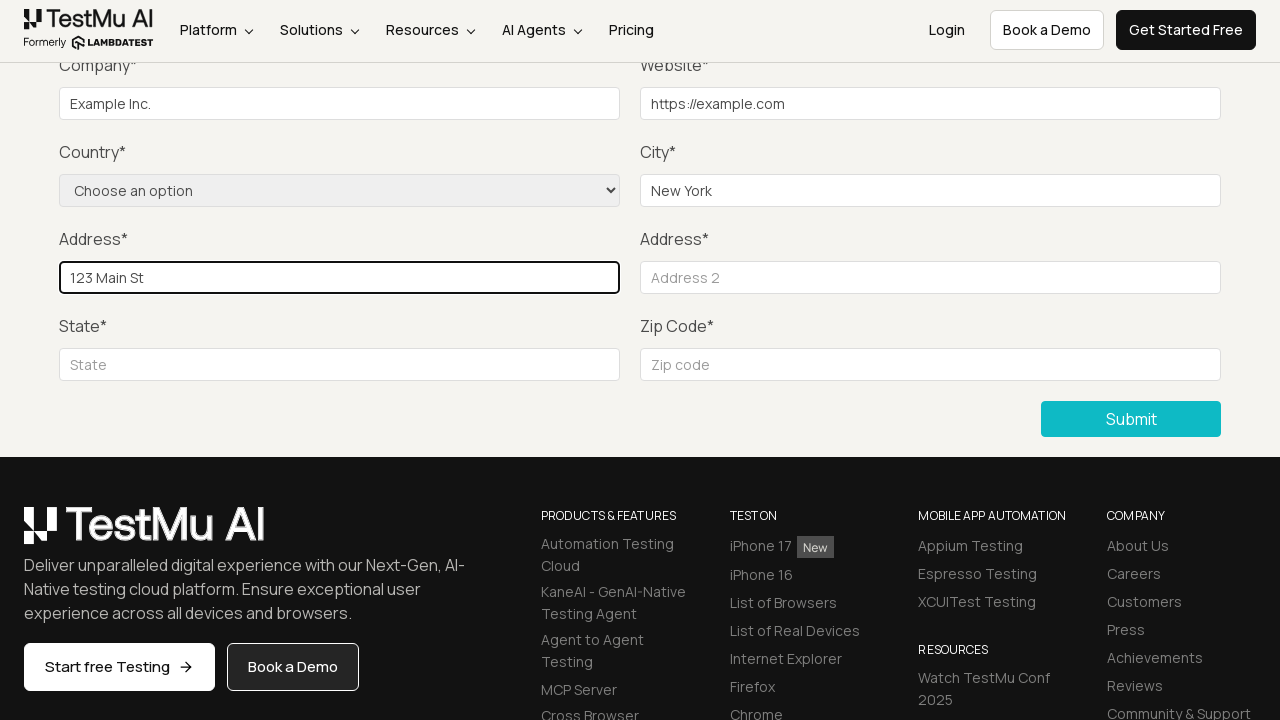

Filled address line 2 with 'Suite 100' on input[name="address_line2"]
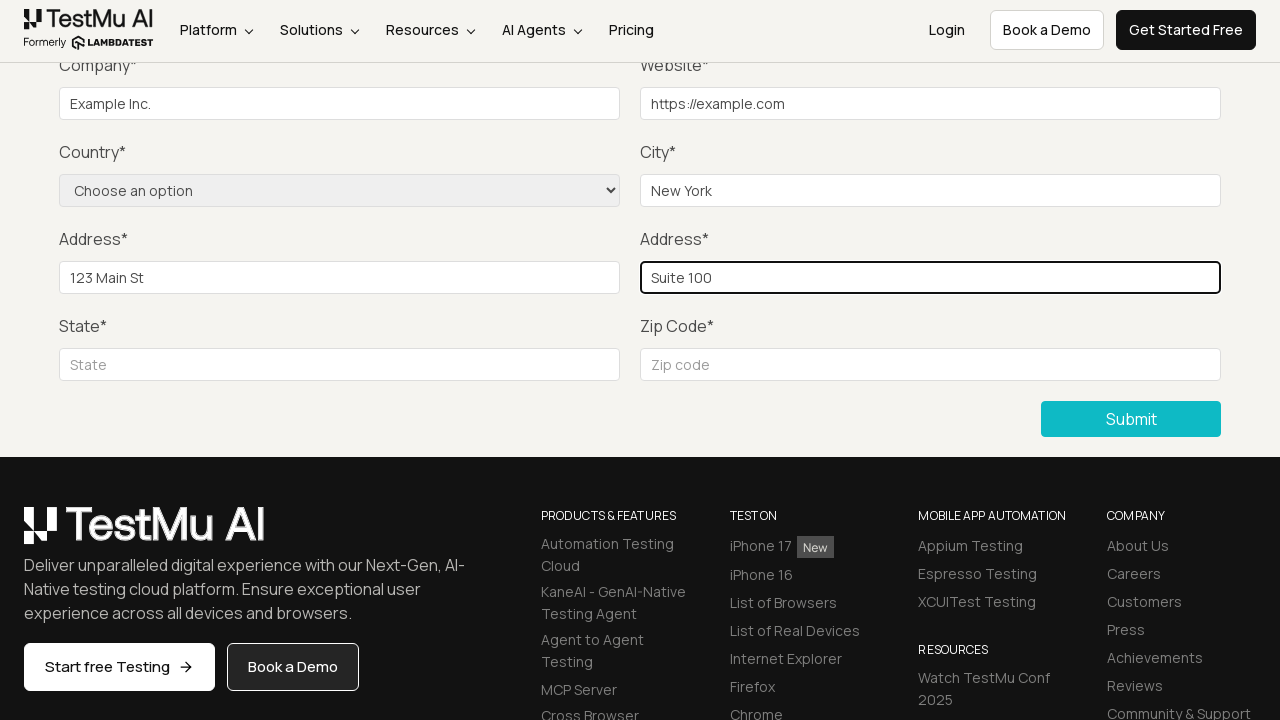

Filled state field with 'NY' on #inputState
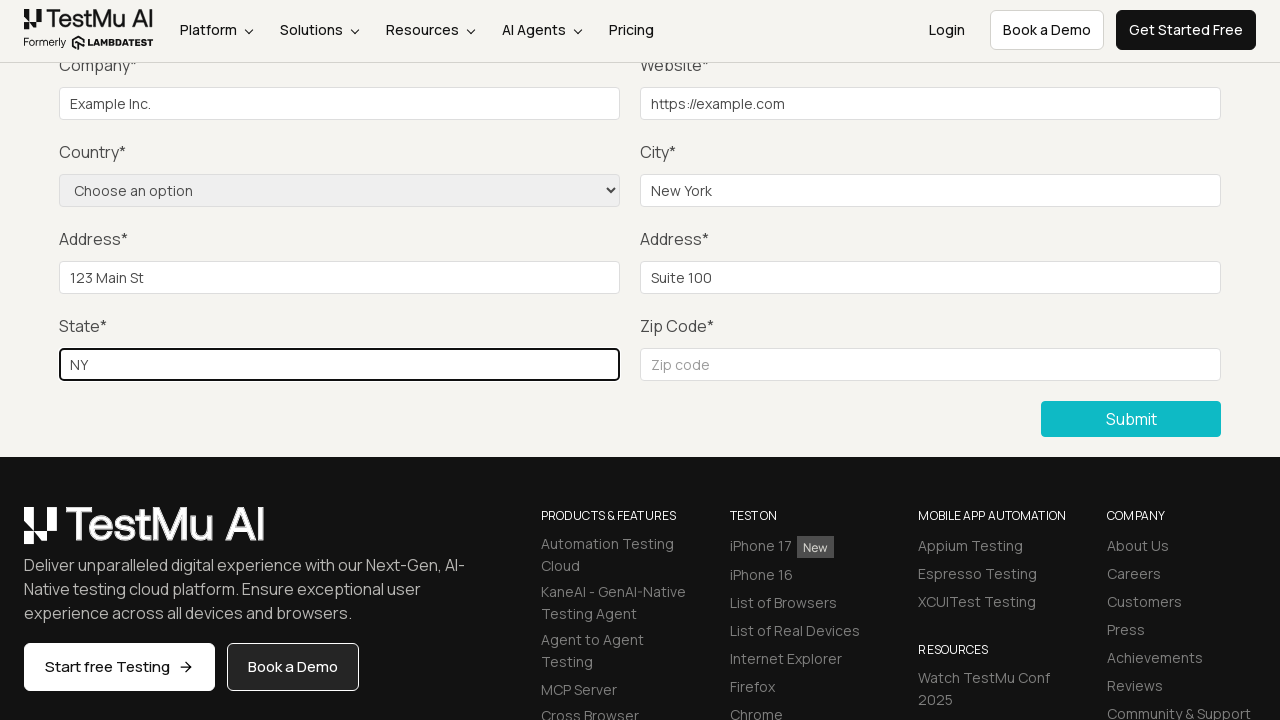

Filled zip code field with '10001' on input[name="zip"]
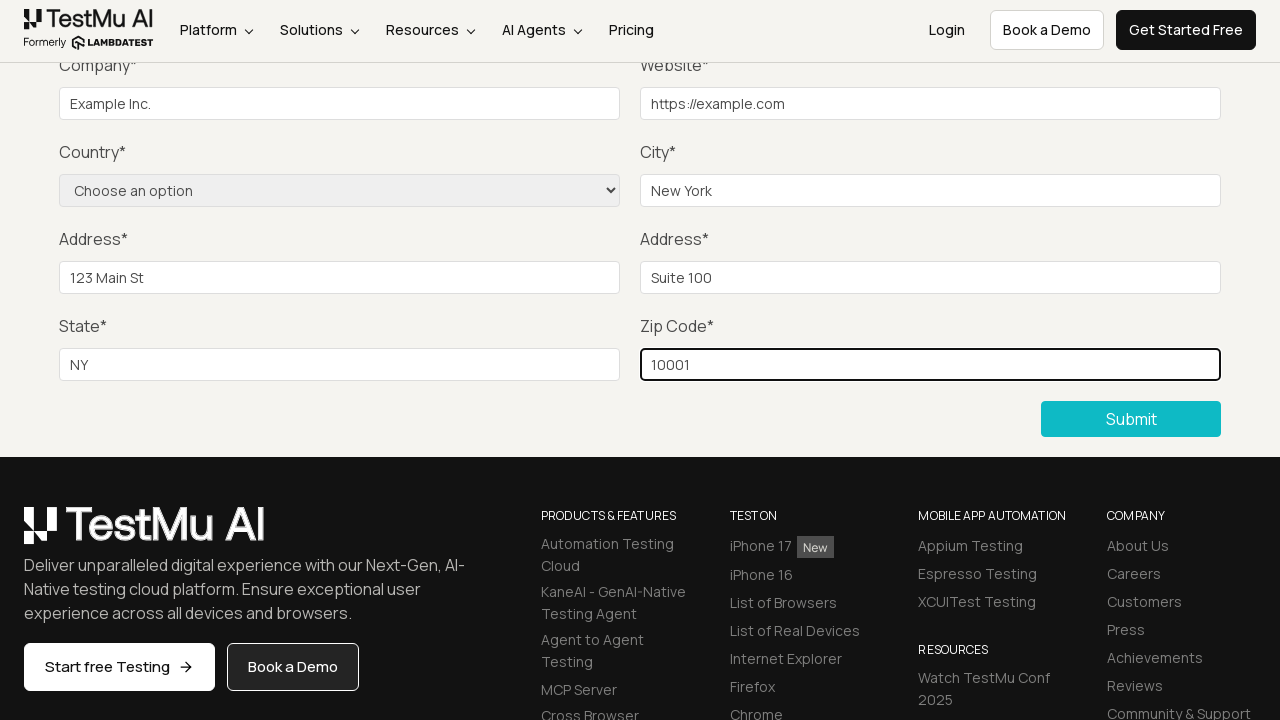

Selected 'United States' from country dropdown on select[name="country"]
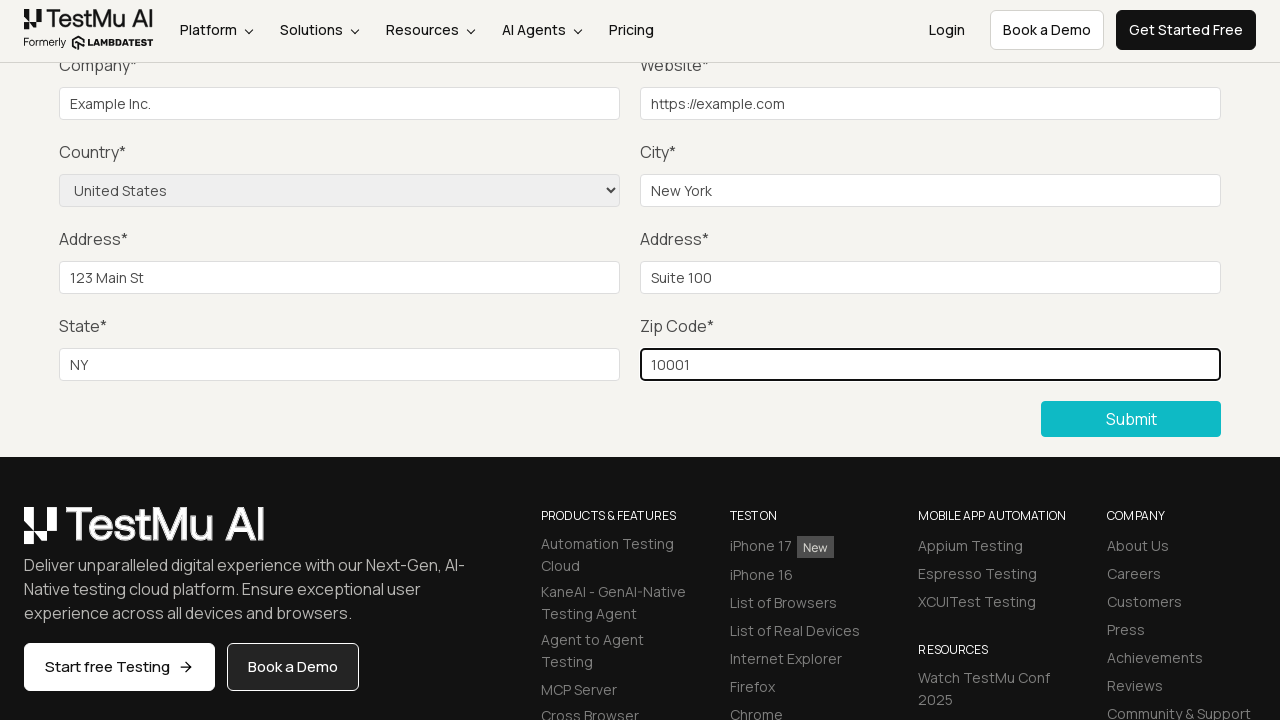

Clicked submit button to submit the completed form at (1131, 419) on (//button[@type="submit"])[2]
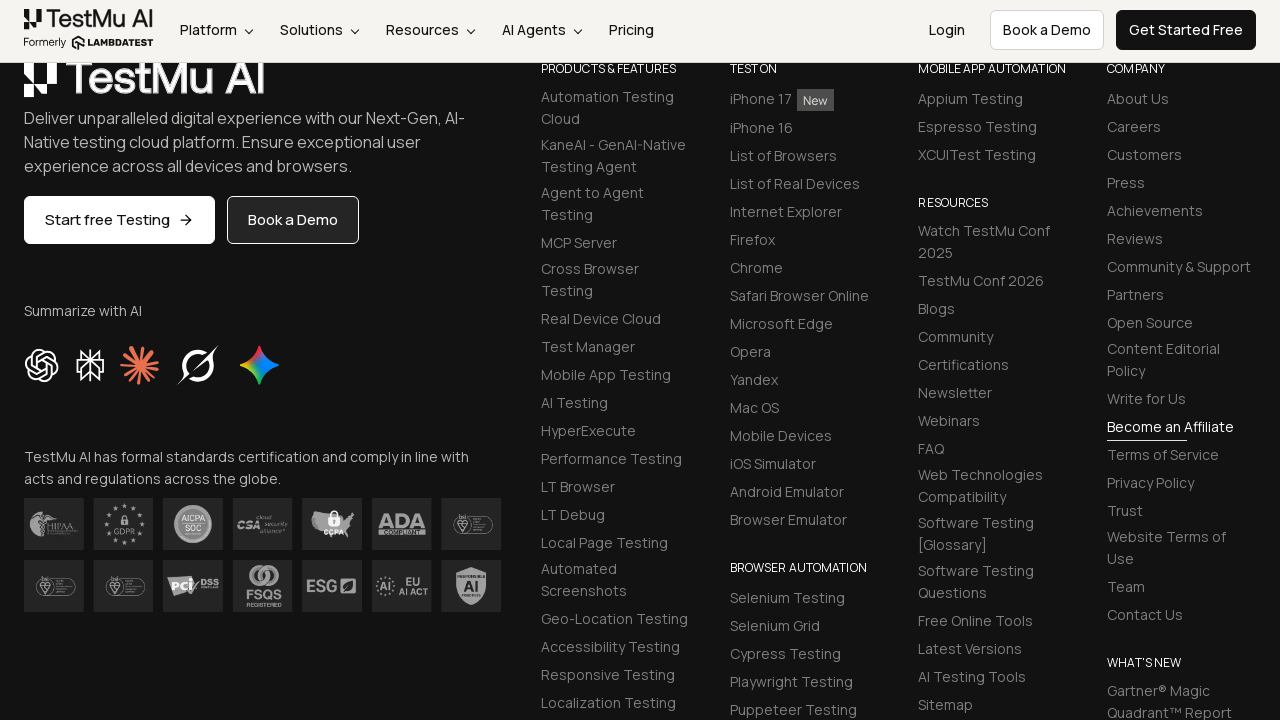

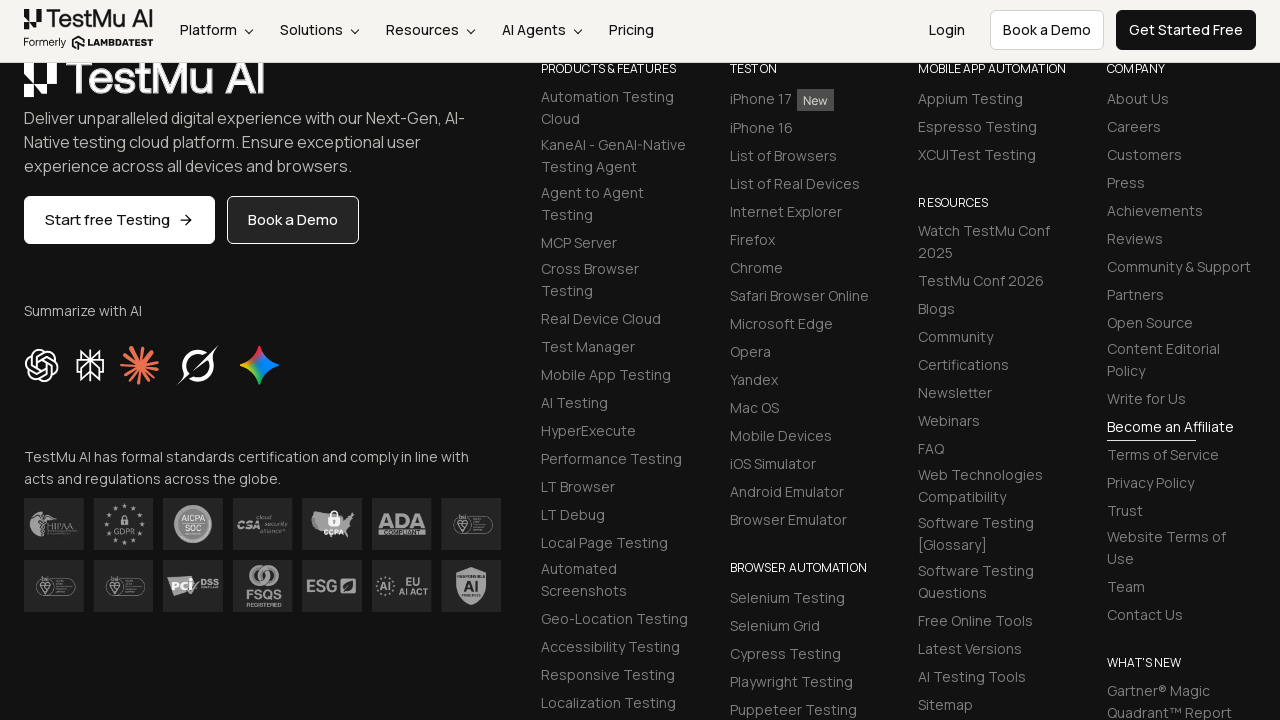